Tests keyboard input events by pressing the 'S' key, then performing CTRL+A (select all) and CTRL+C (copy) keyboard shortcuts on an input events demo page.

Starting URL: https://v1.training-support.net/selenium/input-events

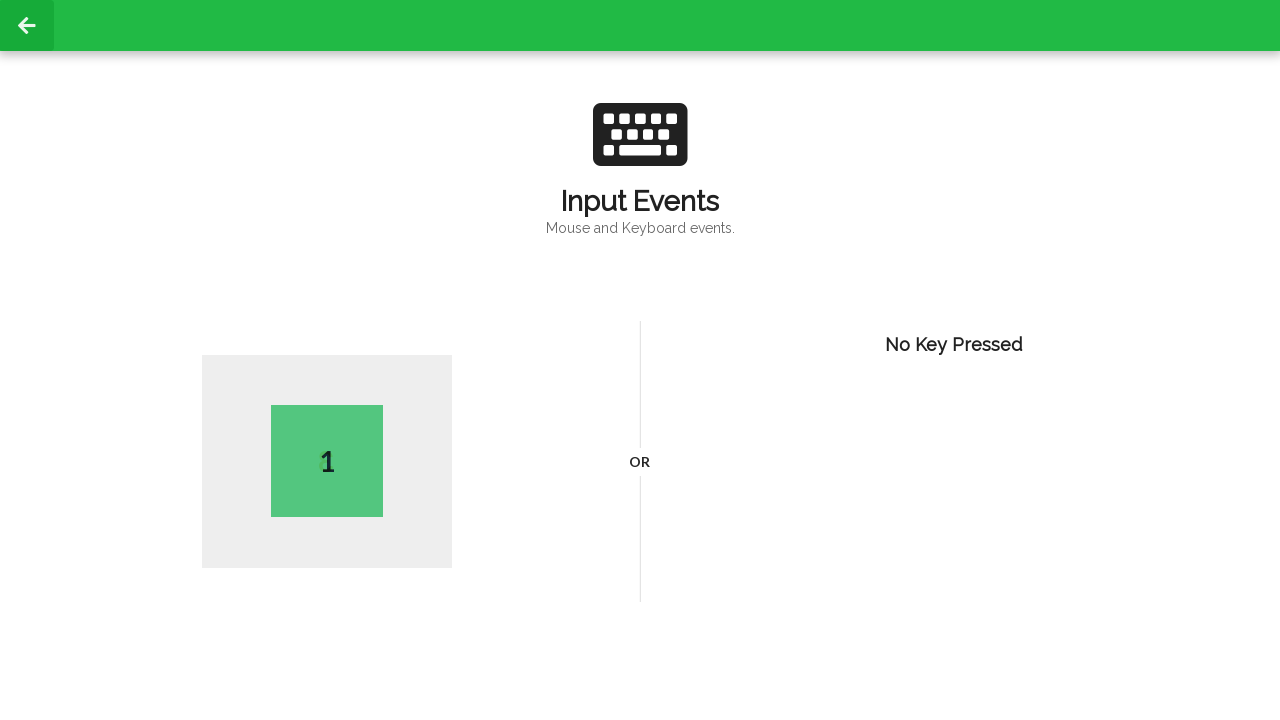

Pressed 'S' key
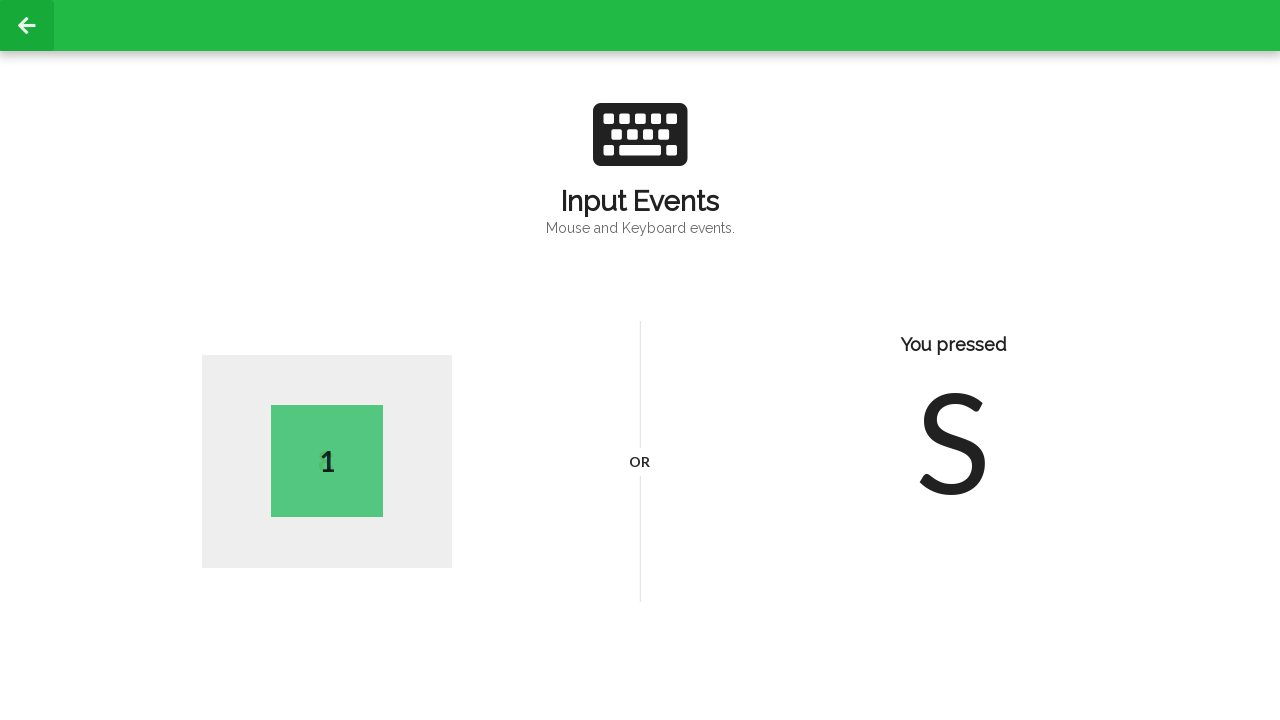

Pressed CTRL+A to select all text
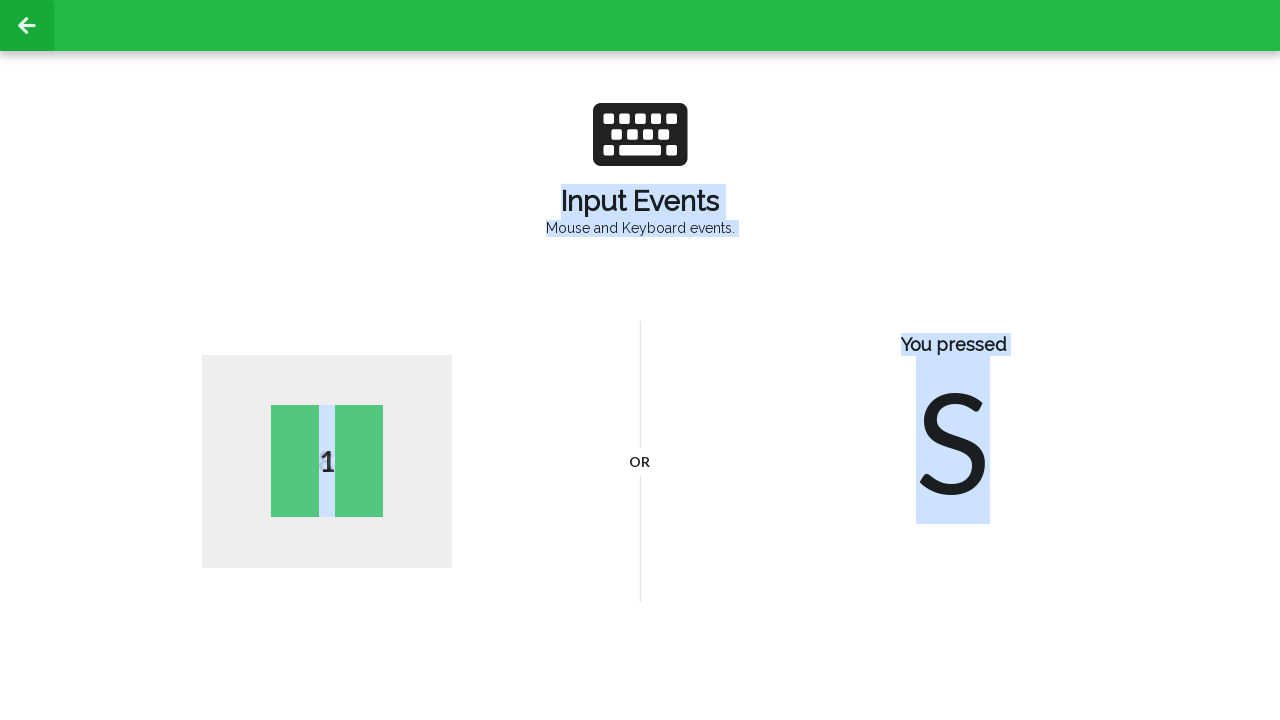

Pressed CTRL+C to copy selected text
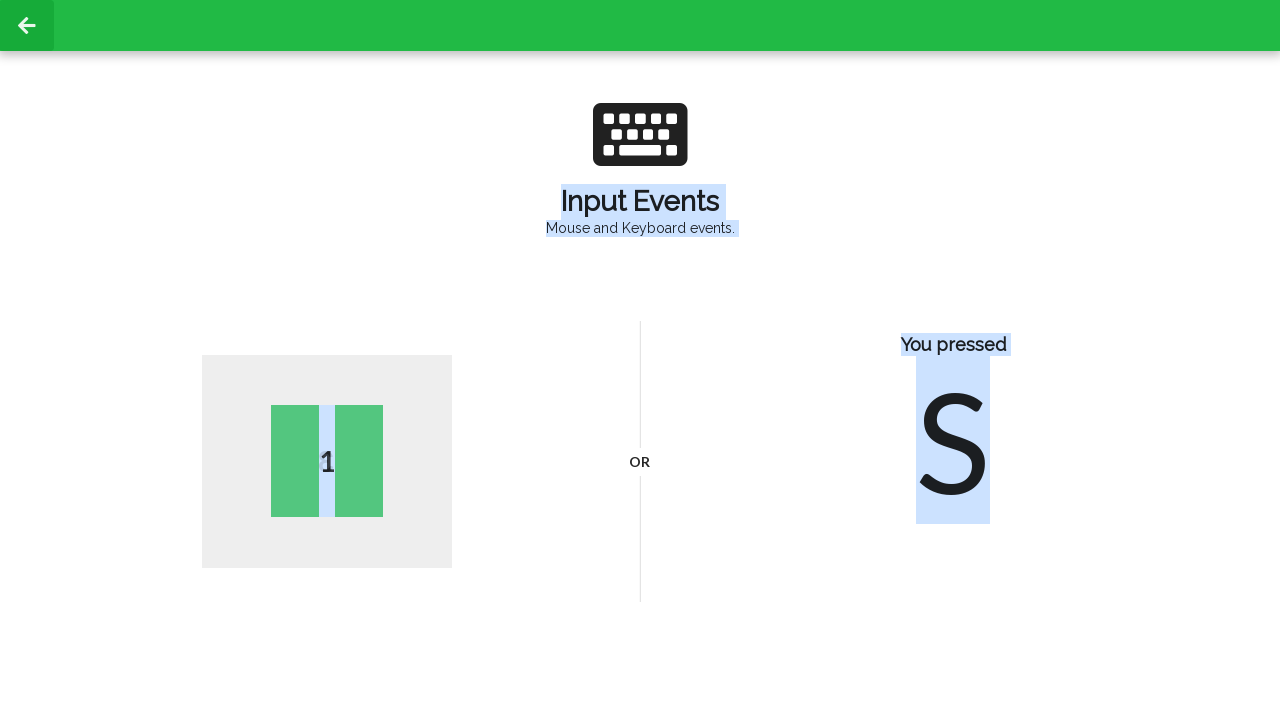

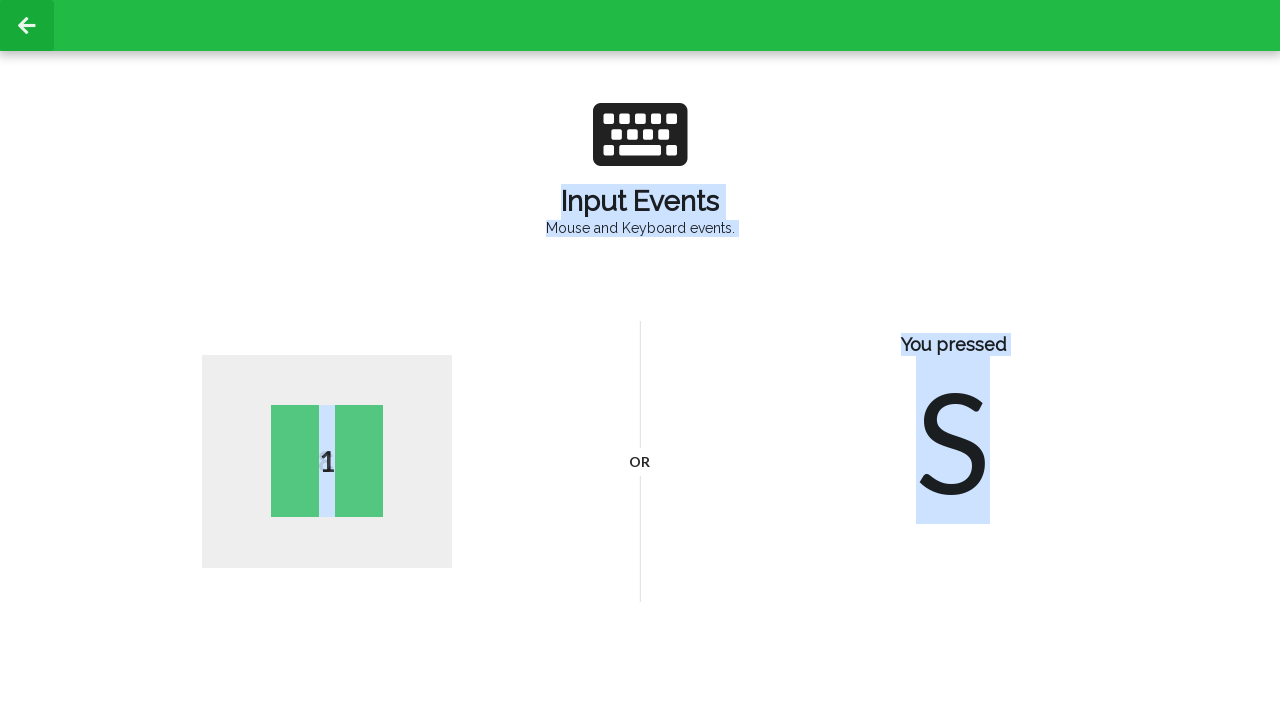